Tests dynamic dropdown functionality by selecting origin and destination stations from cascading dropdown menus on a flight booking practice page

Starting URL: https://rahulshettyacademy.com/dropdownsPractise/

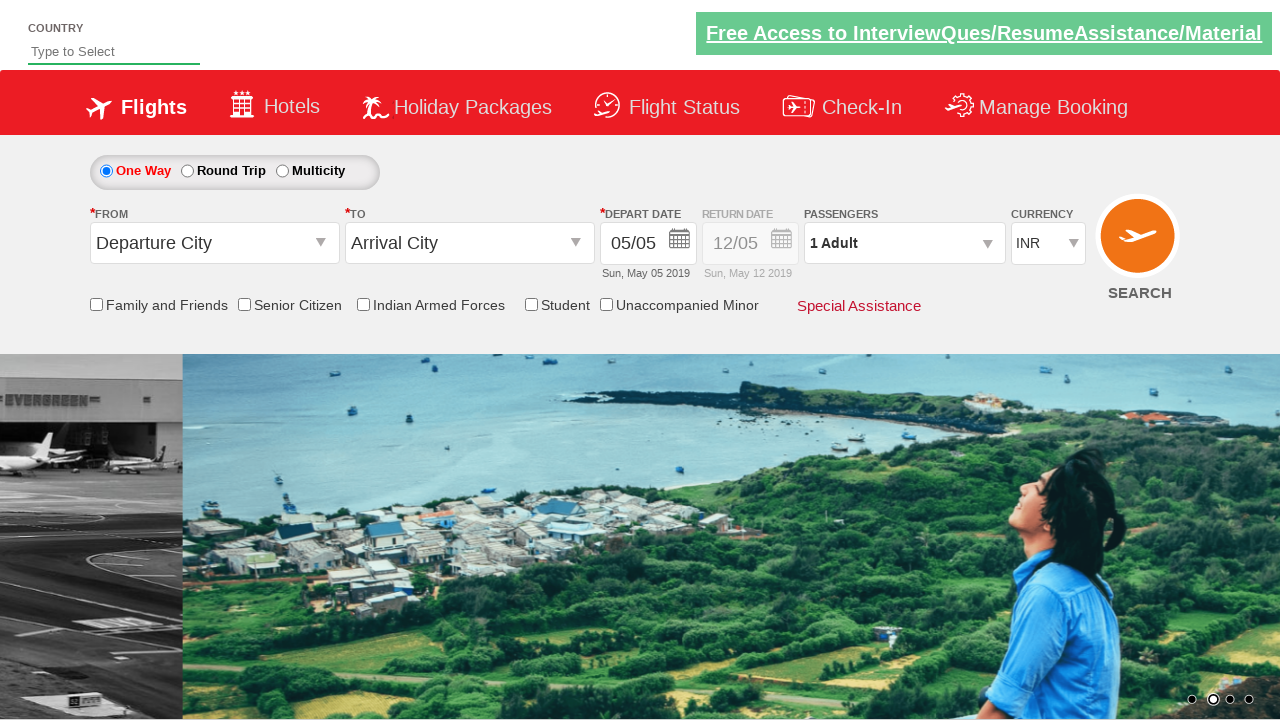

Clicked on origin station dropdown at (214, 243) on #ctl00_mainContent_ddl_originStation1_CTXT
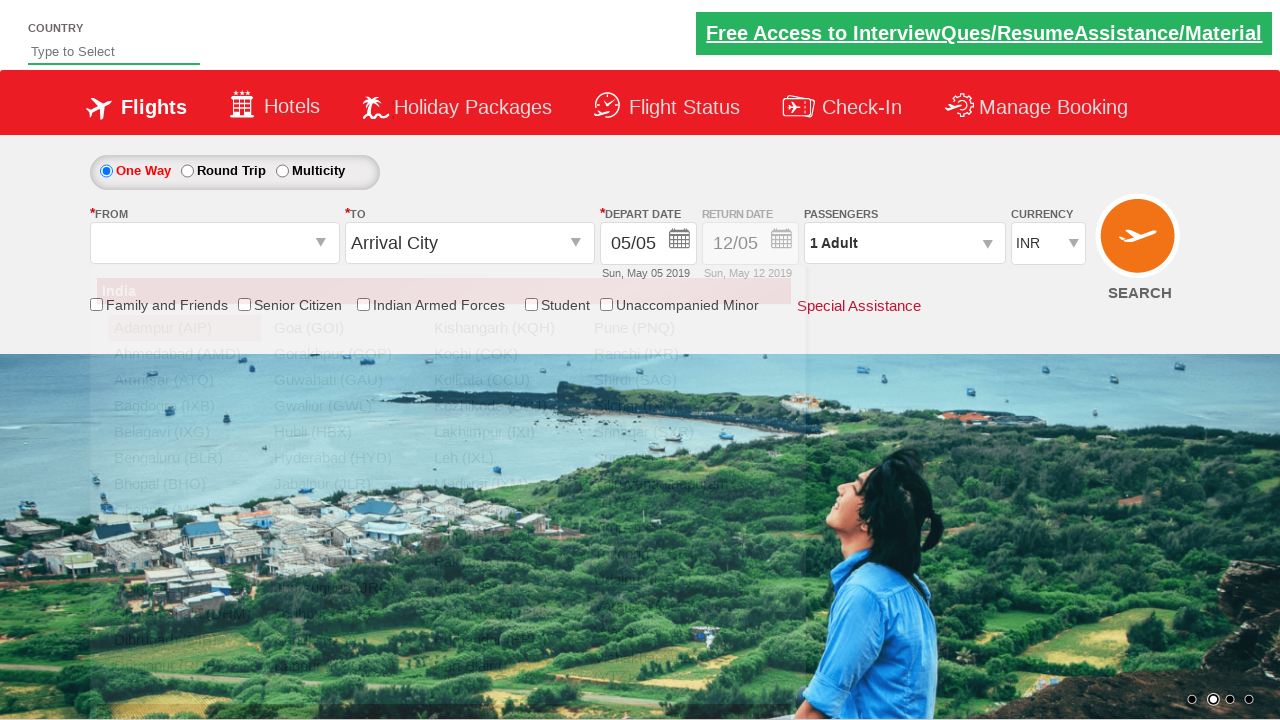

Selected GOI (Goa) as origin station at (344, 328) on xpath=//a[@value='GOI']
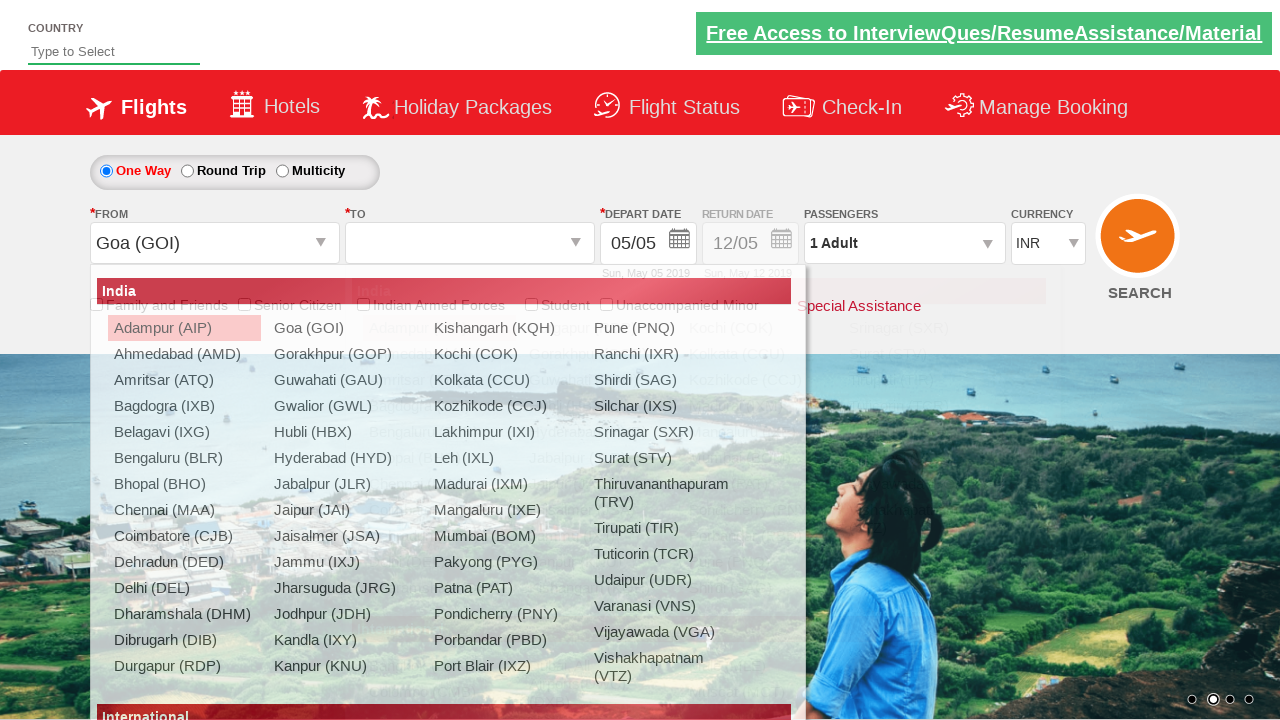

Waited for destination dropdown to be ready
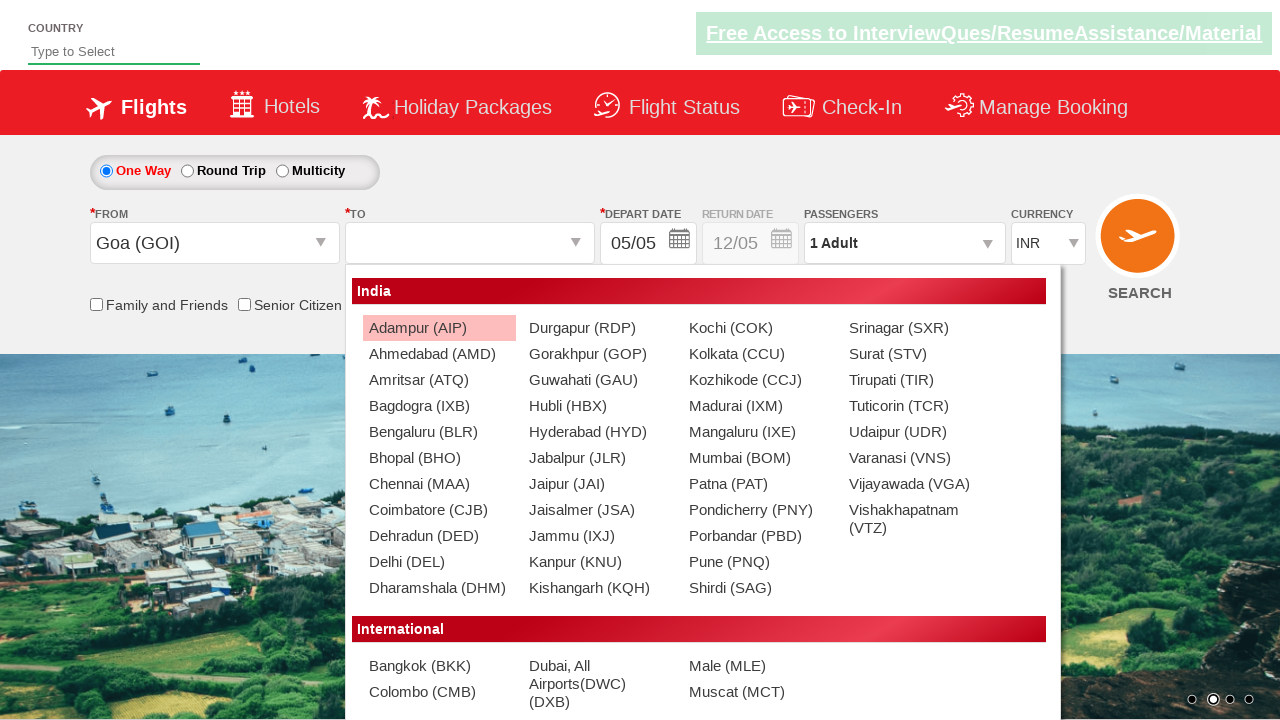

Selected PNQ (Pune) as destination station at (759, 562) on xpath=//div[@id='glsctl00_mainContent_ddl_destinationStation1_CTNR']//a[@value='
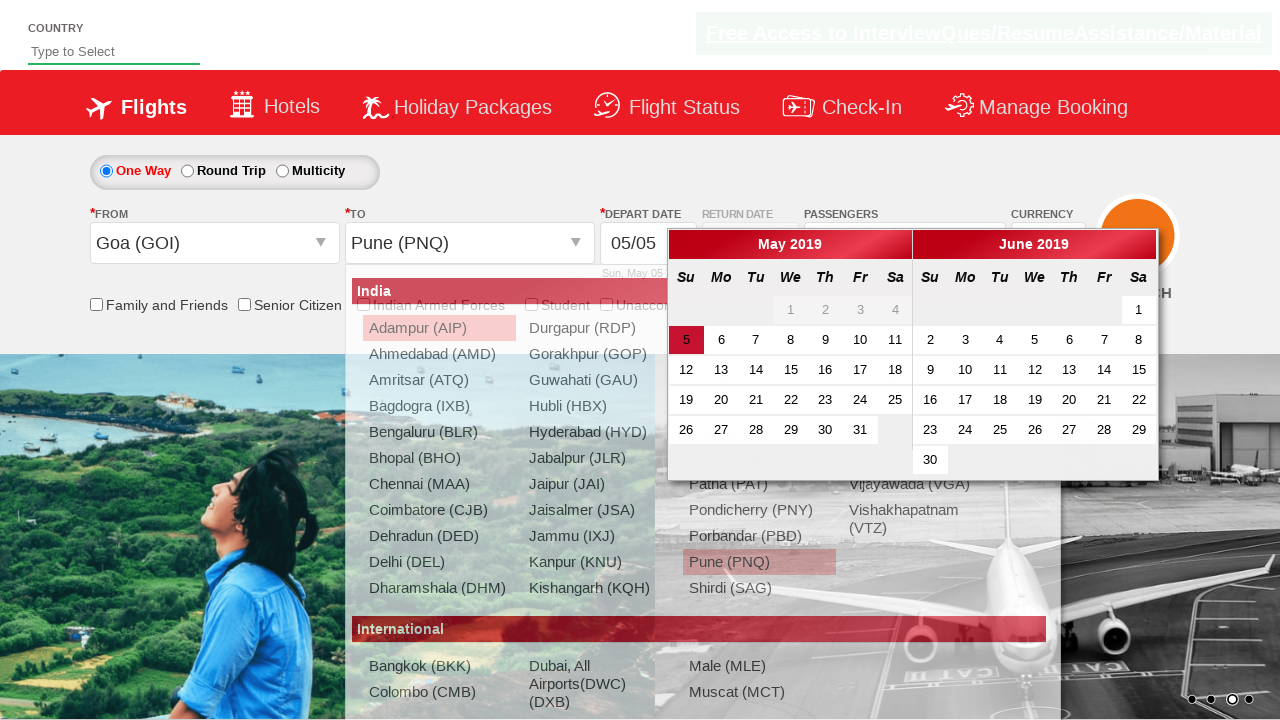

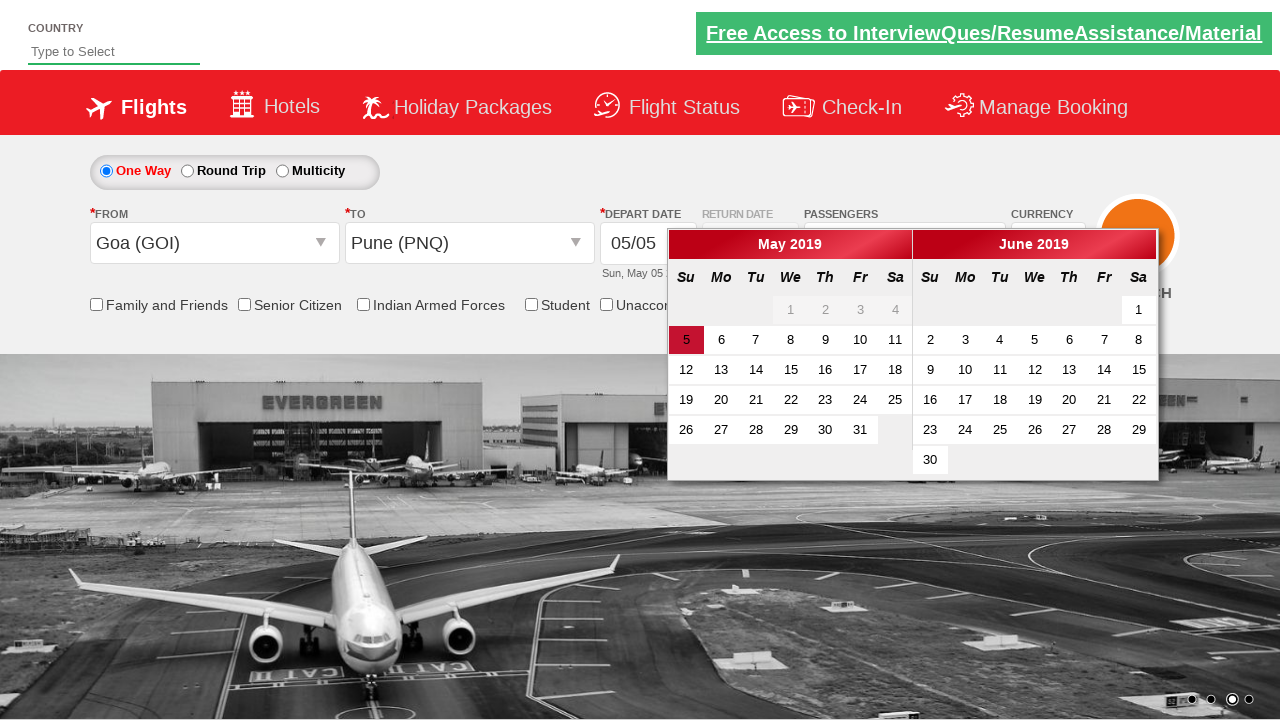